Tests the Playwright homepage by verifying the page title contains "Playwright", checking that the "Get Started" link has the correct href attribute, clicking it, and verifying navigation to the intro page.

Starting URL: https://playwright.dev

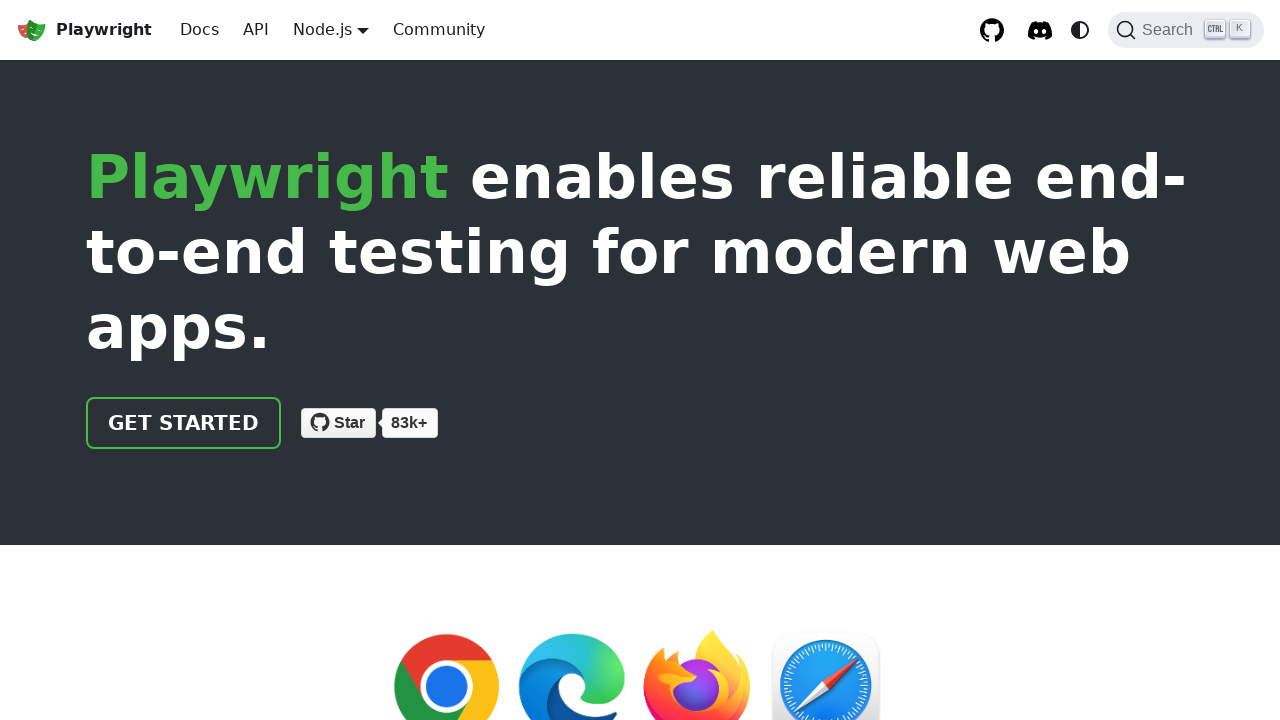

Verified page title contains 'Playwright'
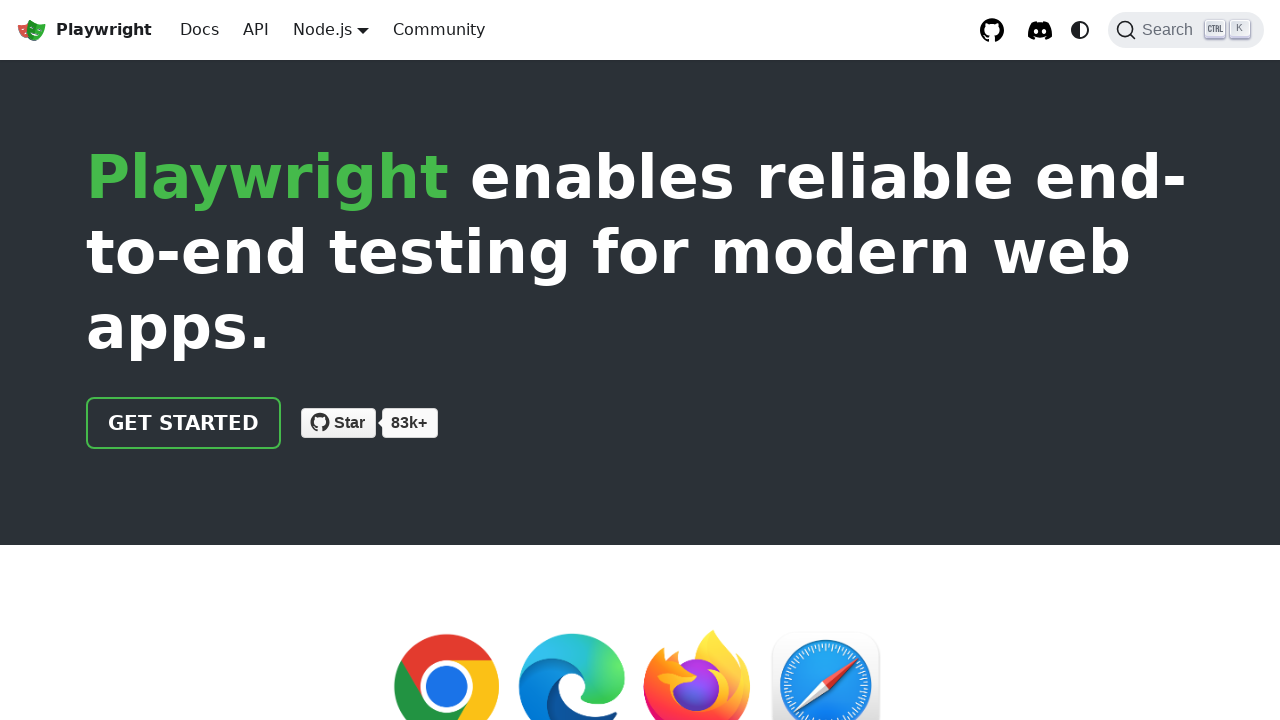

Located 'Get Started' link element
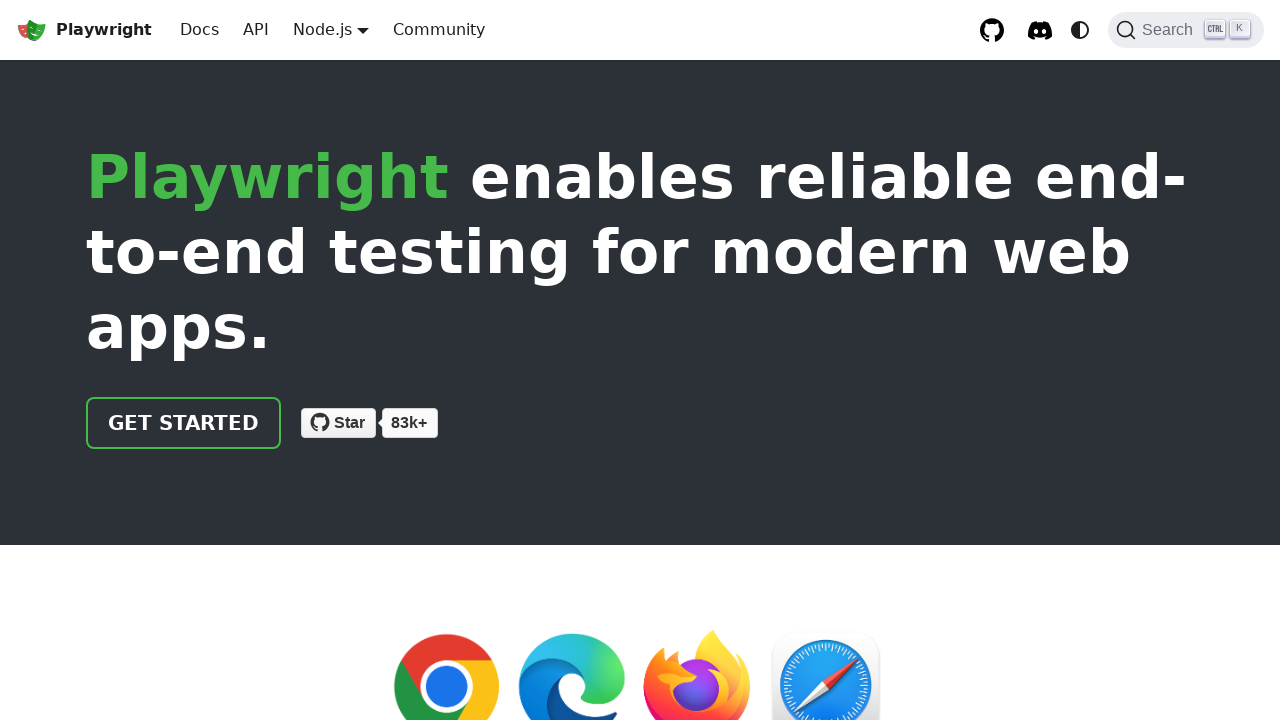

Verified 'Get Started' link href is '/docs/intro'
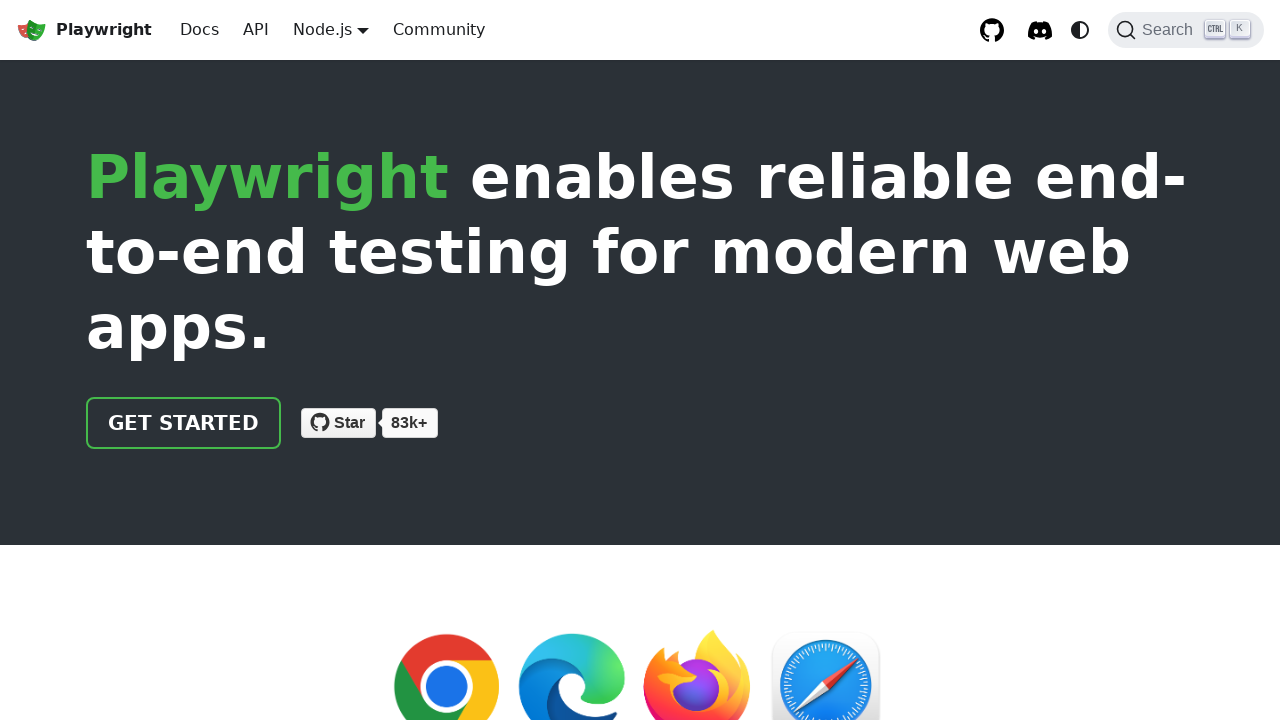

Clicked 'Get Started' link at (184, 423) on text=Get Started
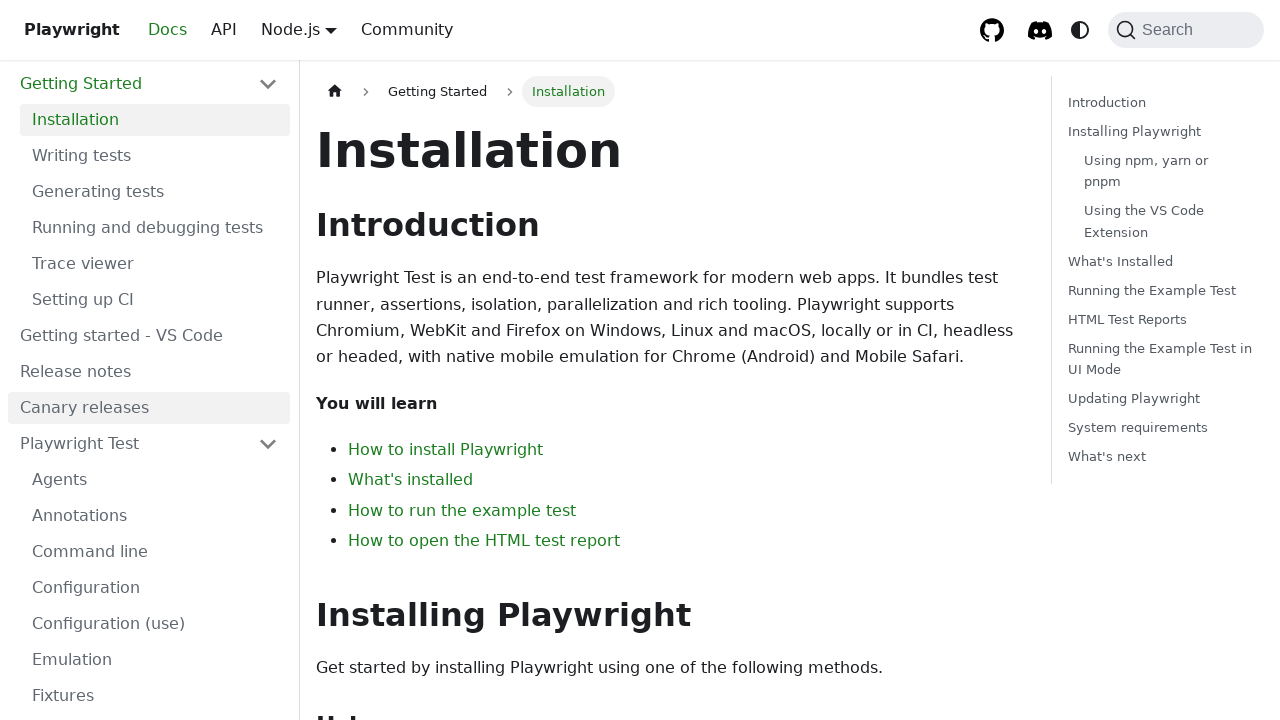

Navigated to intro page and URL confirmed to contain 'intro'
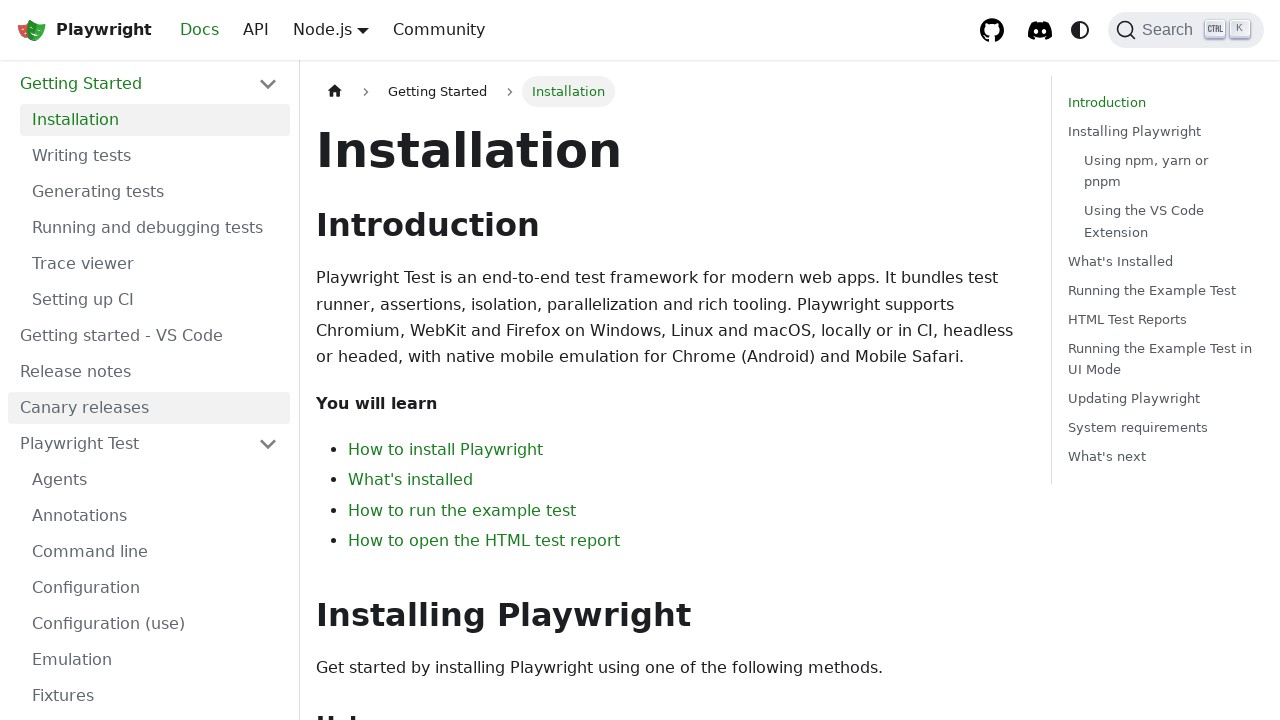

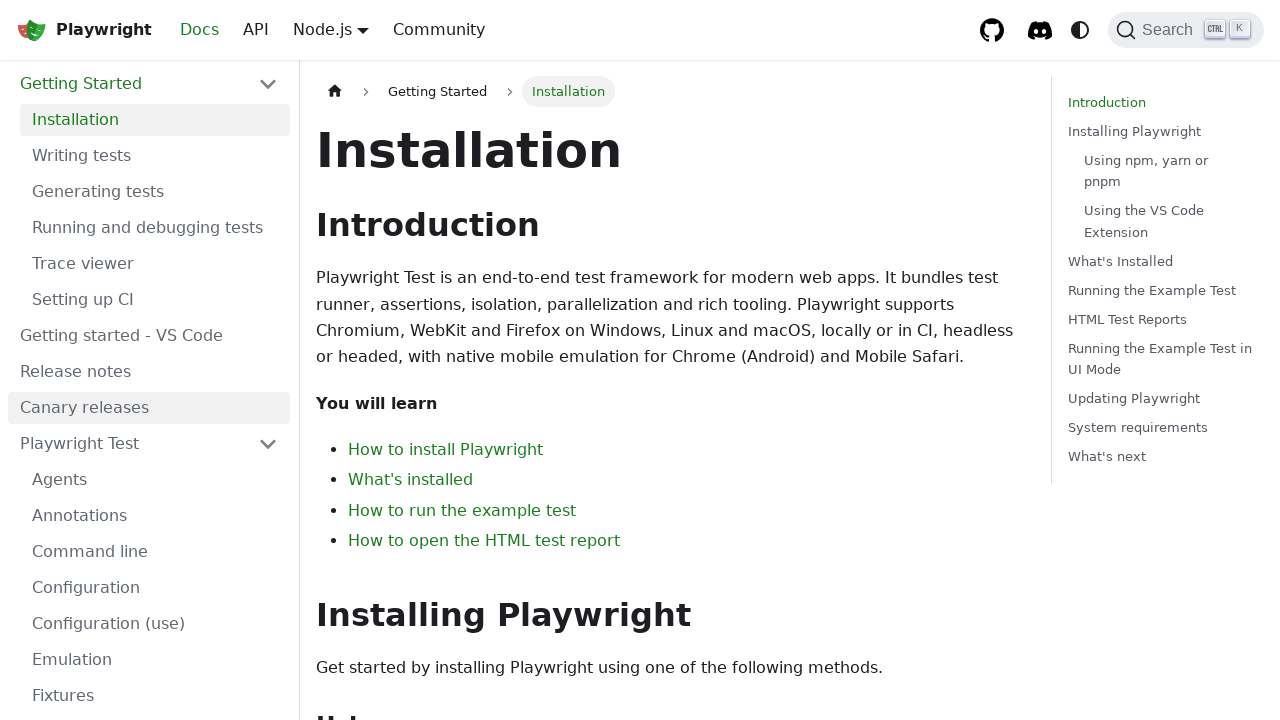